Navigates to a demo page and scrolls down to view a web table

Starting URL: https://www.techlistic.com/p/demo-selenium-practice.html

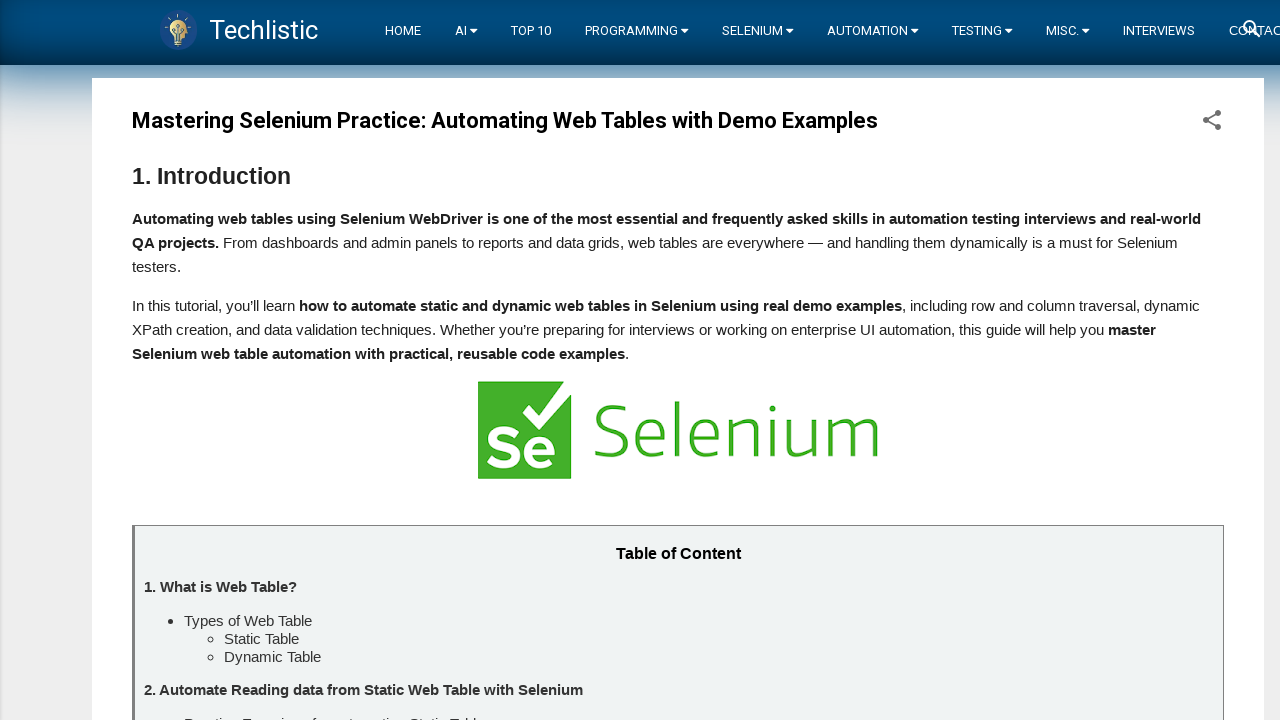

Navigated to techlistic demo page
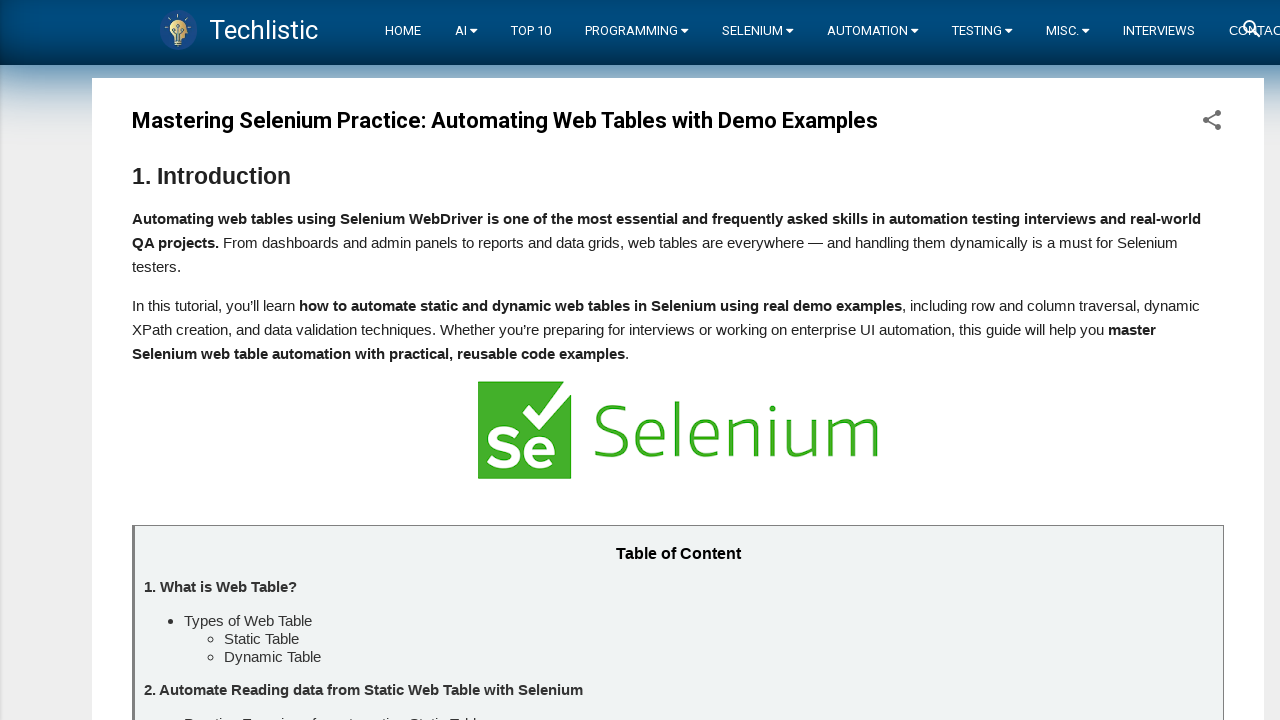

Scrolled down 1000 pixels to view web table
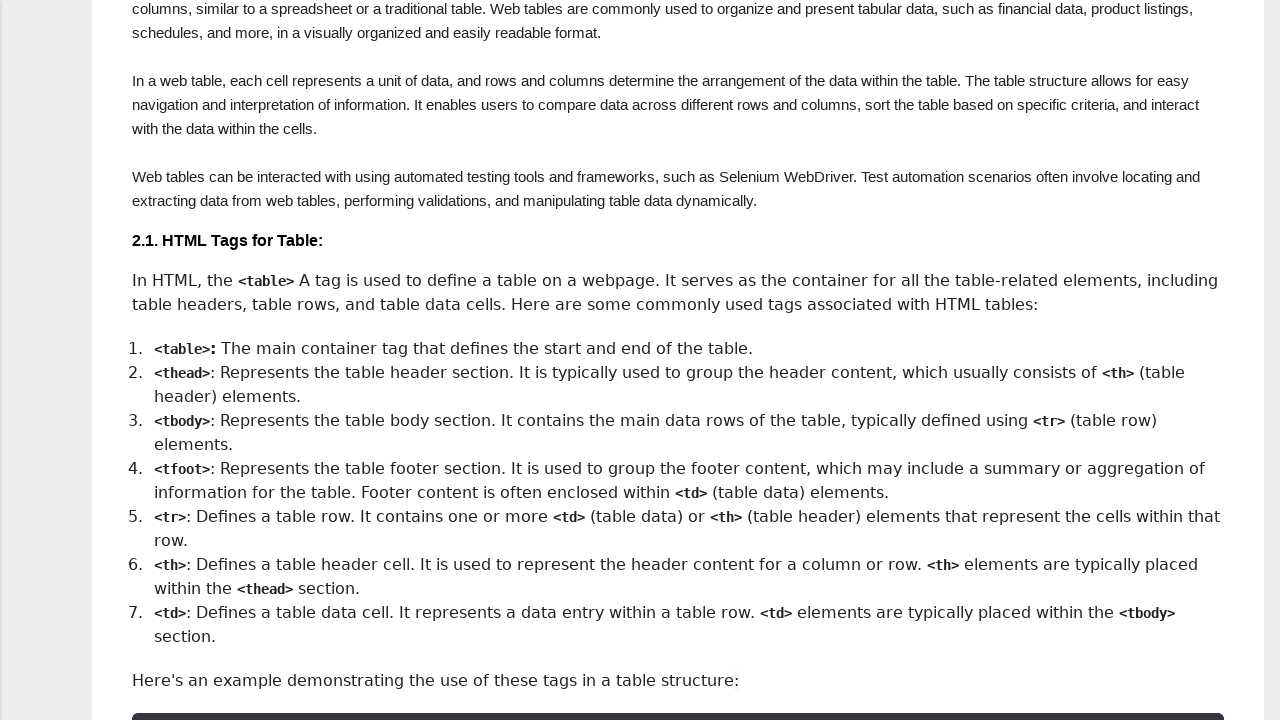

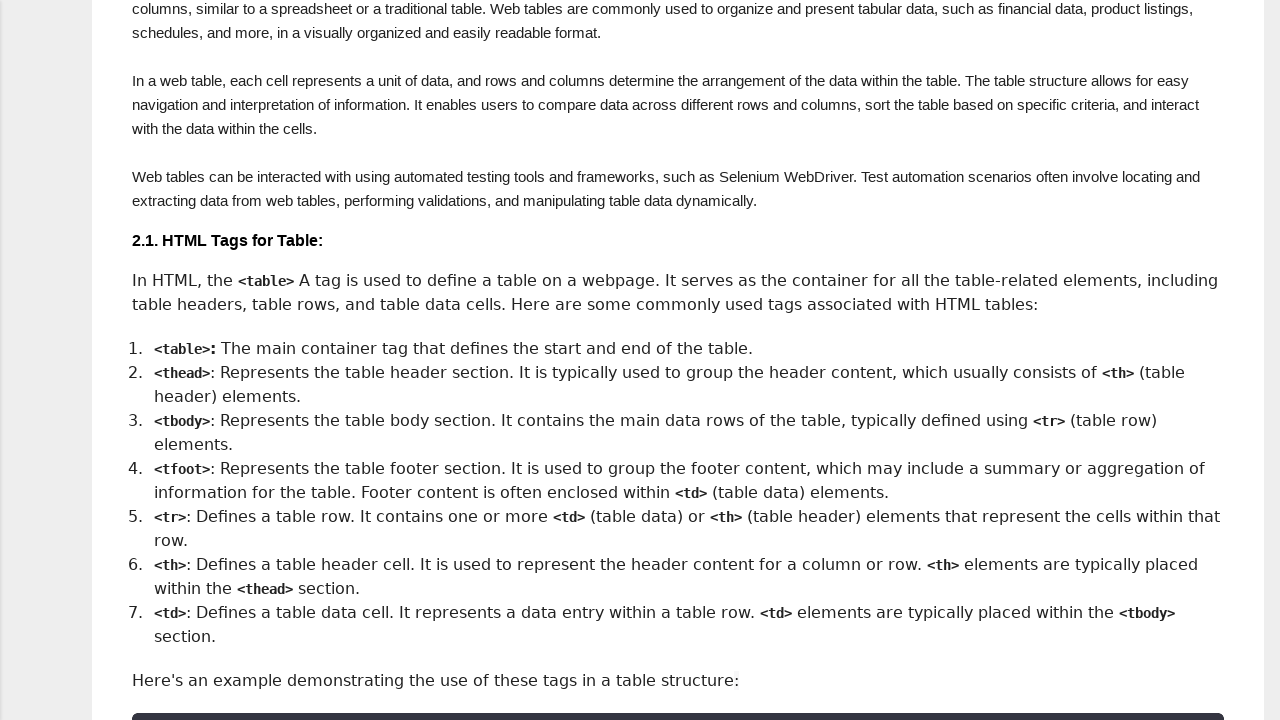